Tests a basic form by filling in personal information fields including name, gender, languages, email, and password, then navigates to home page

Starting URL: https://www.hyrtutorials.com/p/basic-controls.html

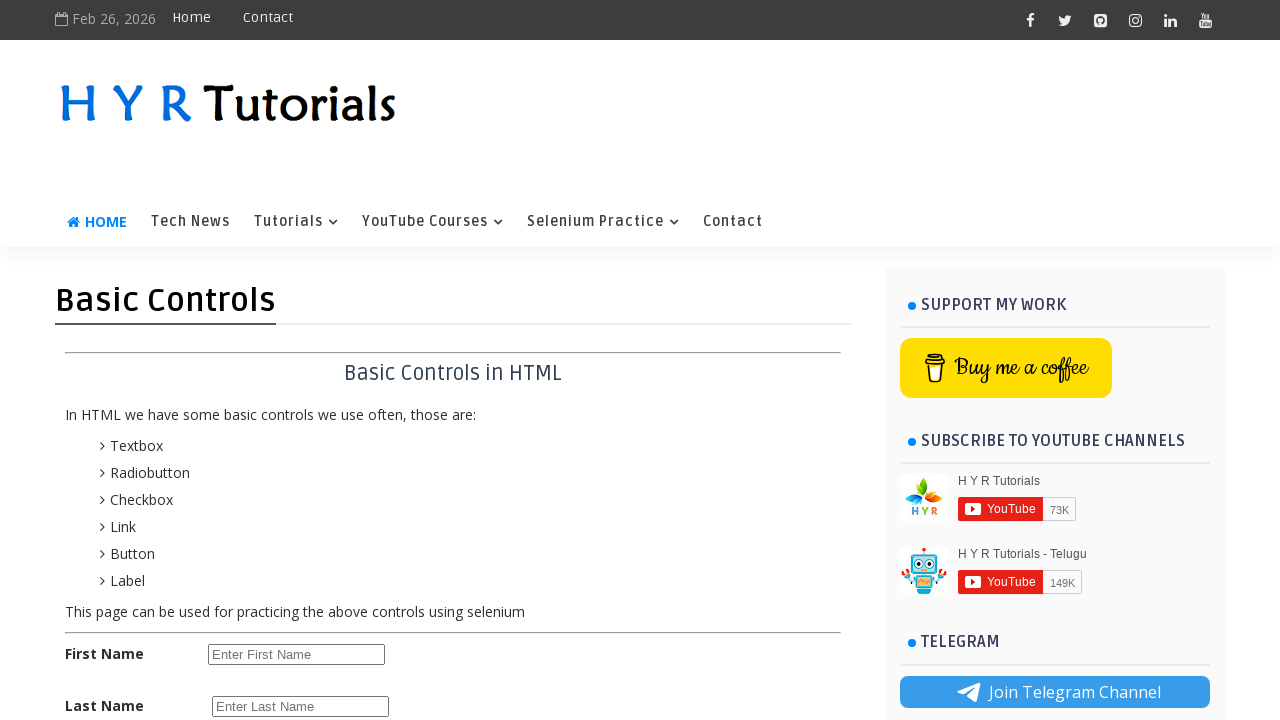

Navigated to basic controls form page
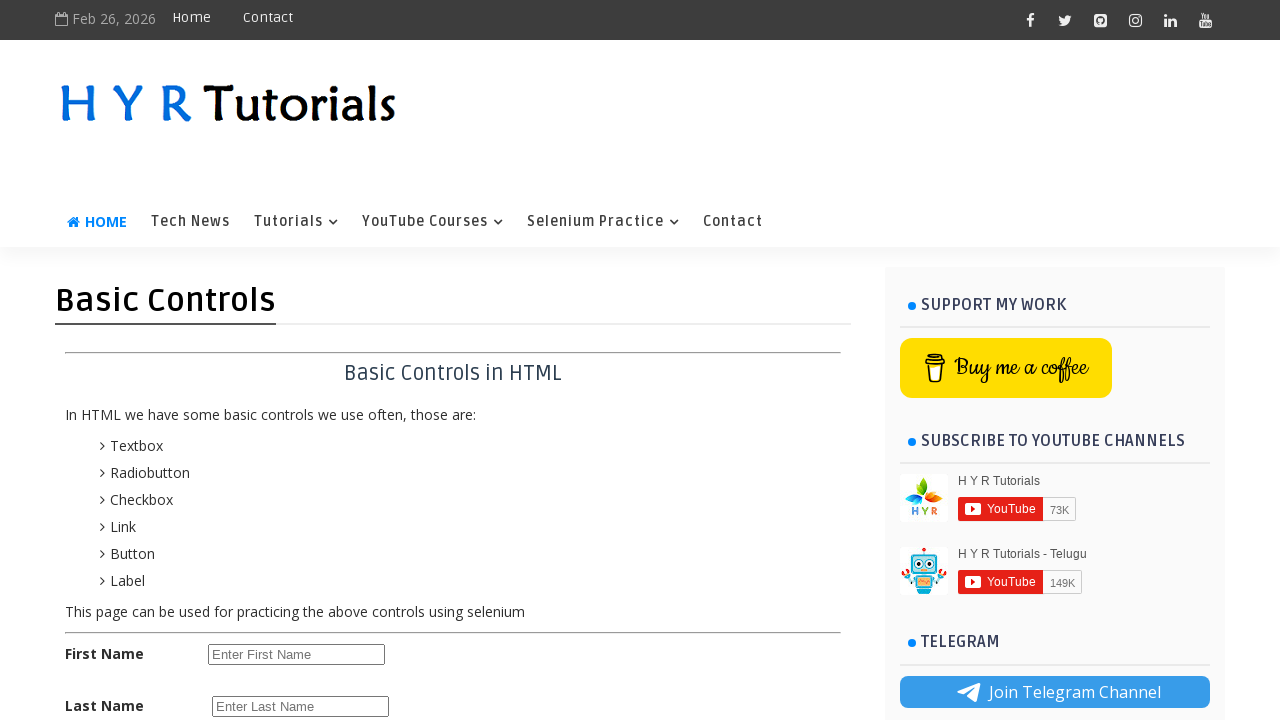

Filled first name field with 'Muhammad Nihaal' on #firstName
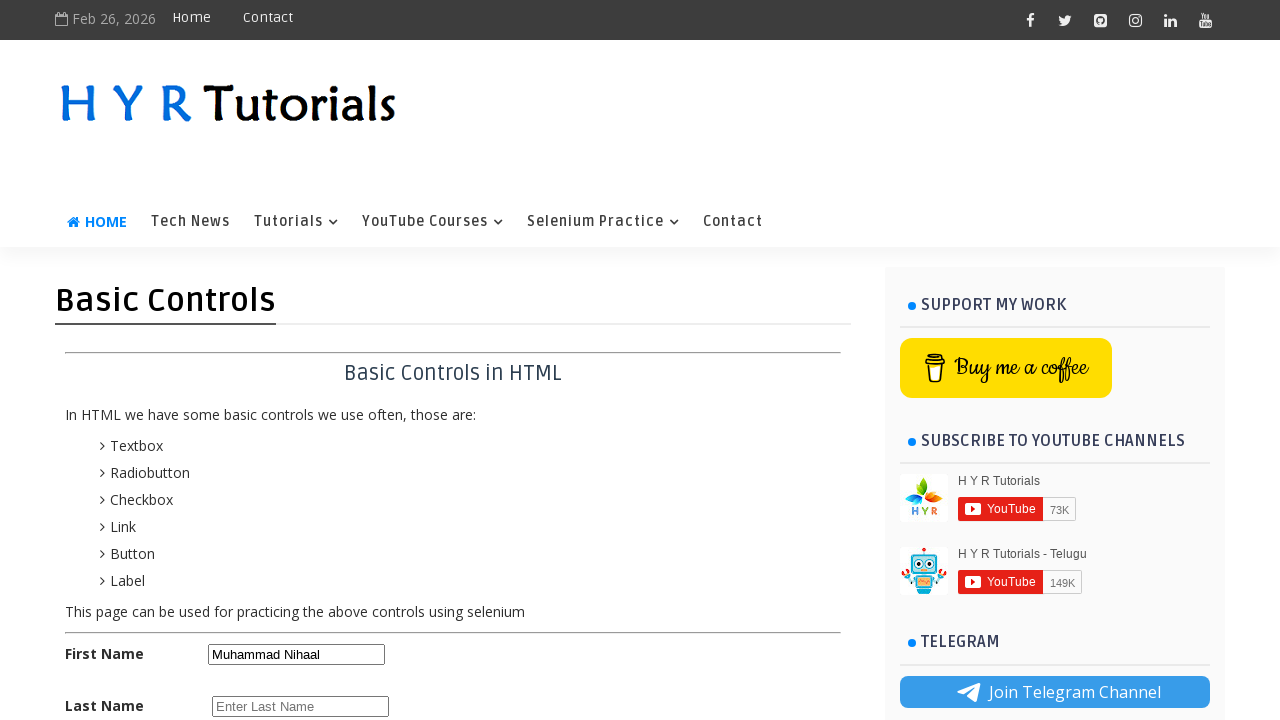

Filled last name field with 'ur Rahmaan' on #lastName
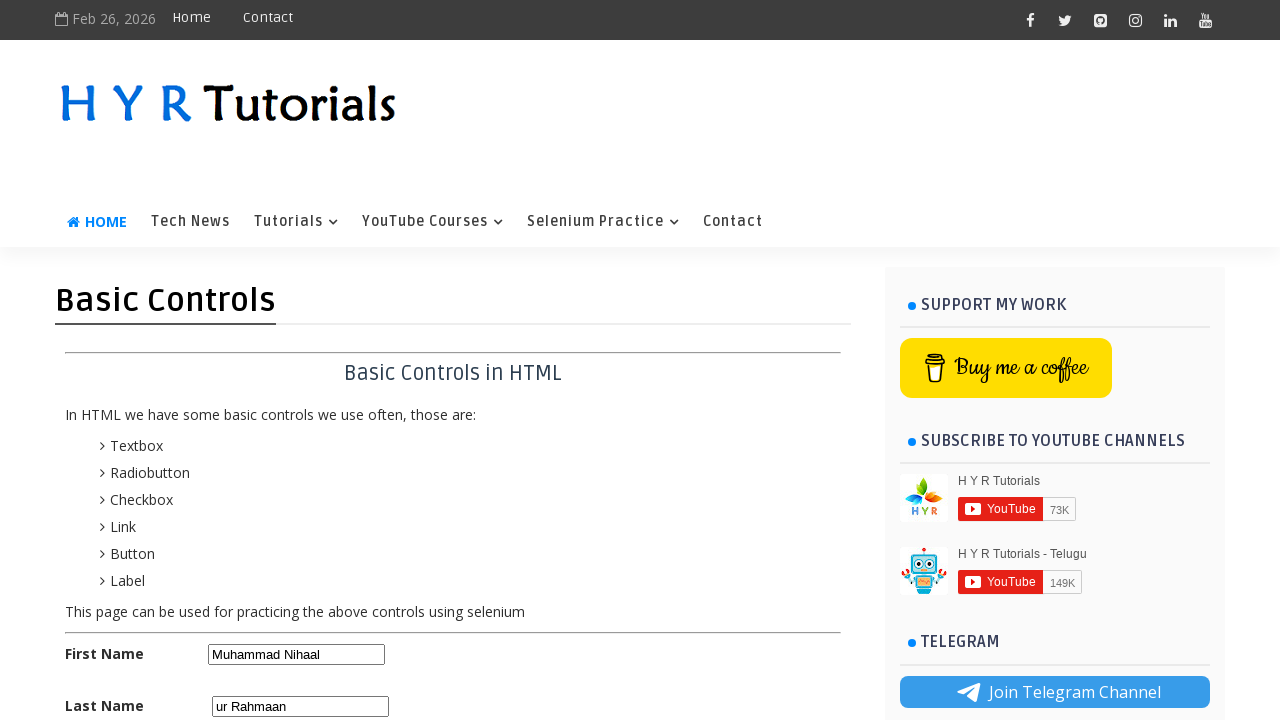

Selected male gender radio button at (216, 426) on #malerb
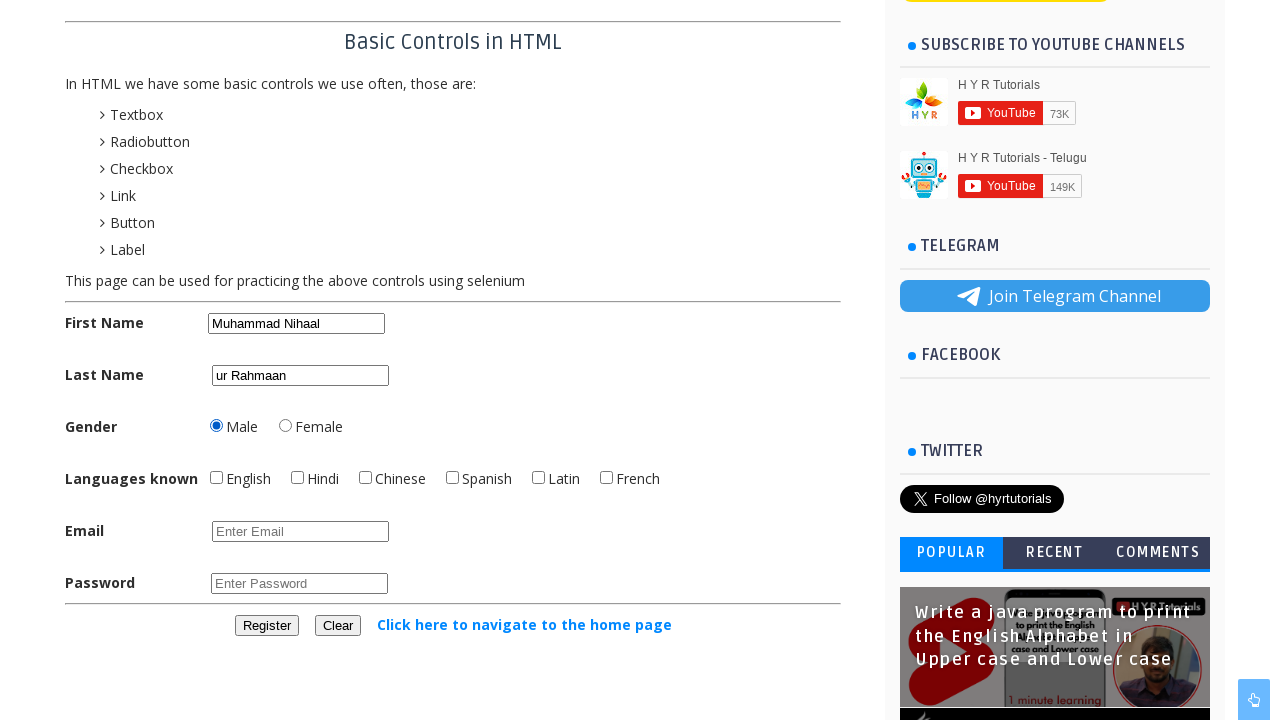

Checked English language checkbox at (216, 478) on #englishchbx
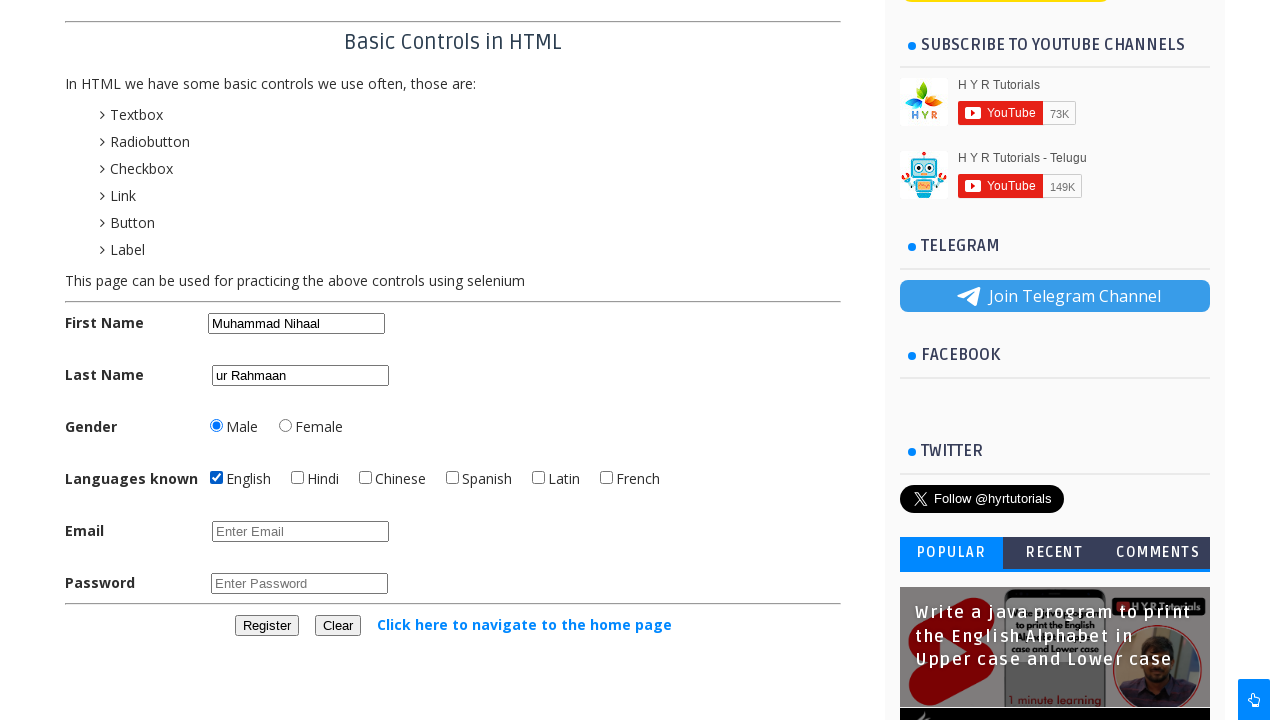

Checked Hindi language checkbox at (298, 478) on #hindichbx
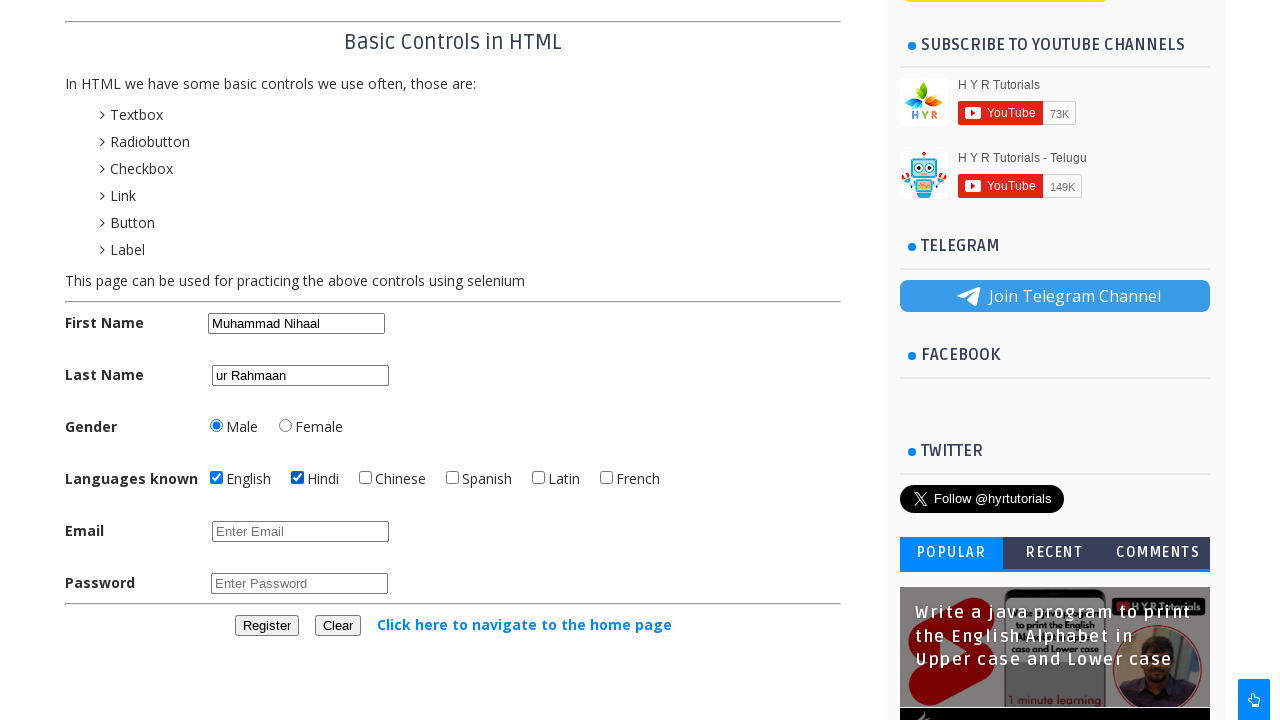

Checked French language checkbox at (606, 478) on #frenchchbx
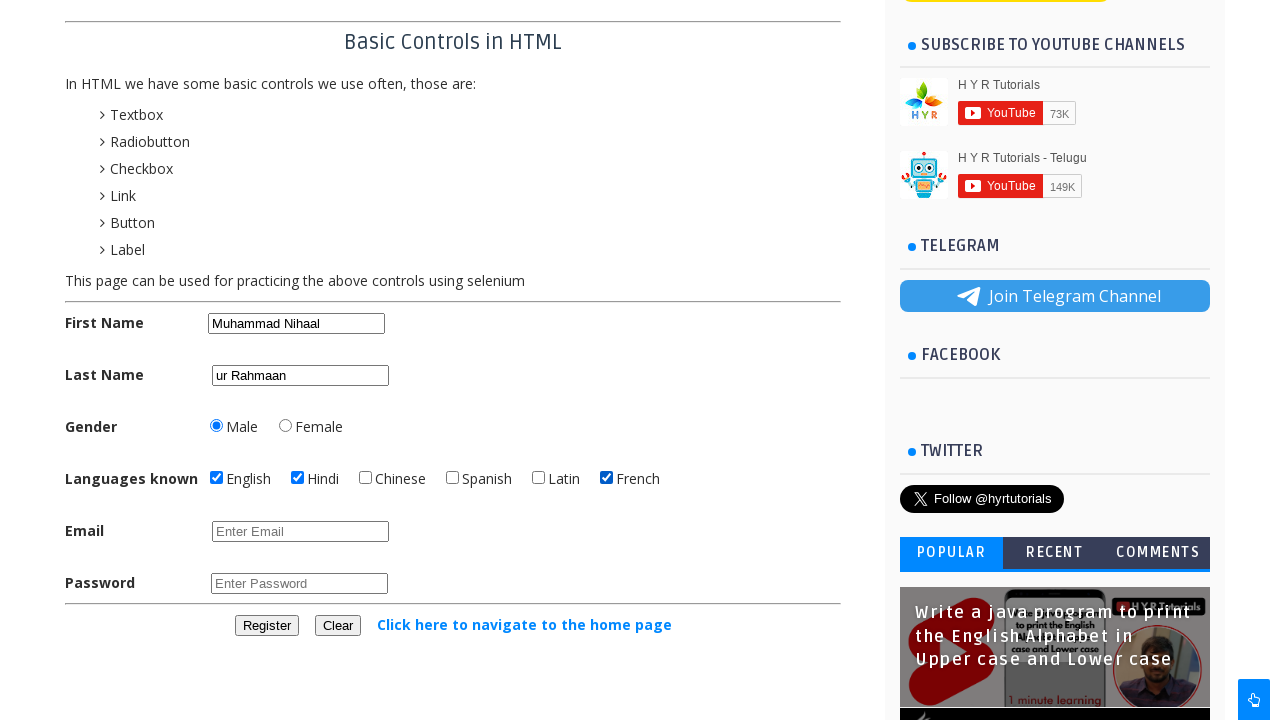

Filled email field with 'testuser2024@example.com' on #email
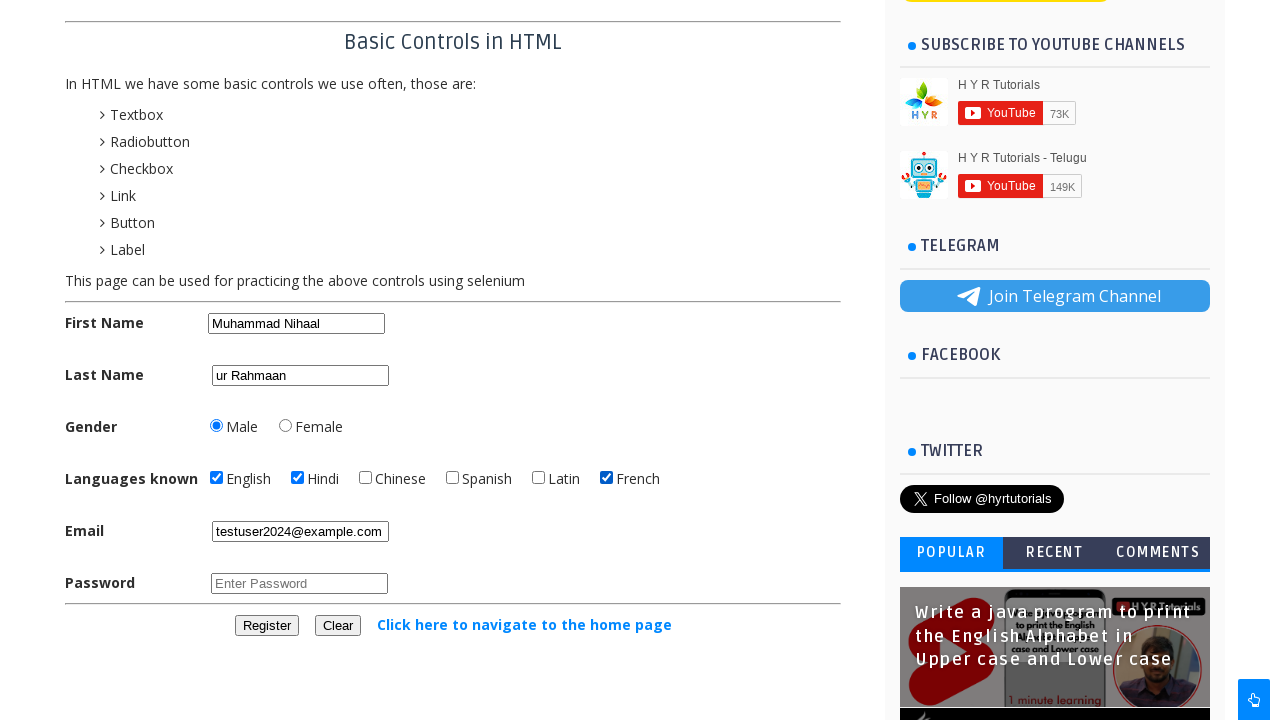

Filled password field with 'TestPass123!' on #password
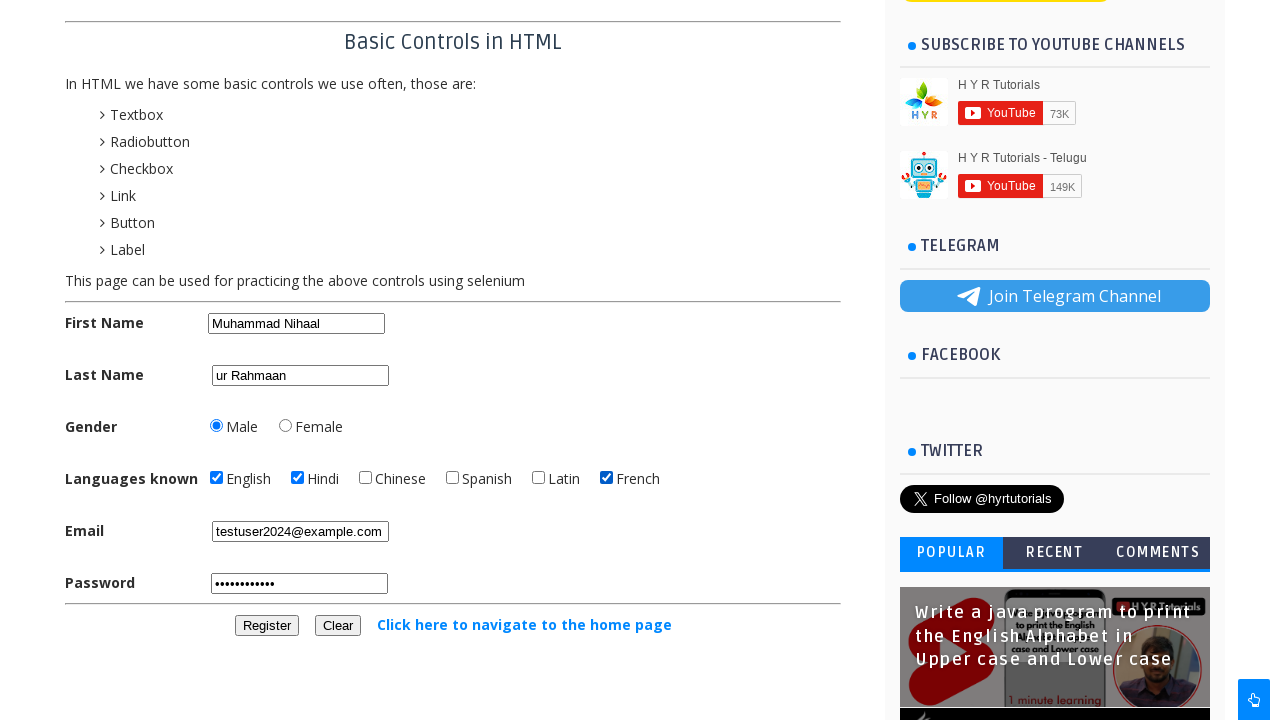

Clicked link to navigate to the home page at (524, 624) on text=Click here to navigate to the home page
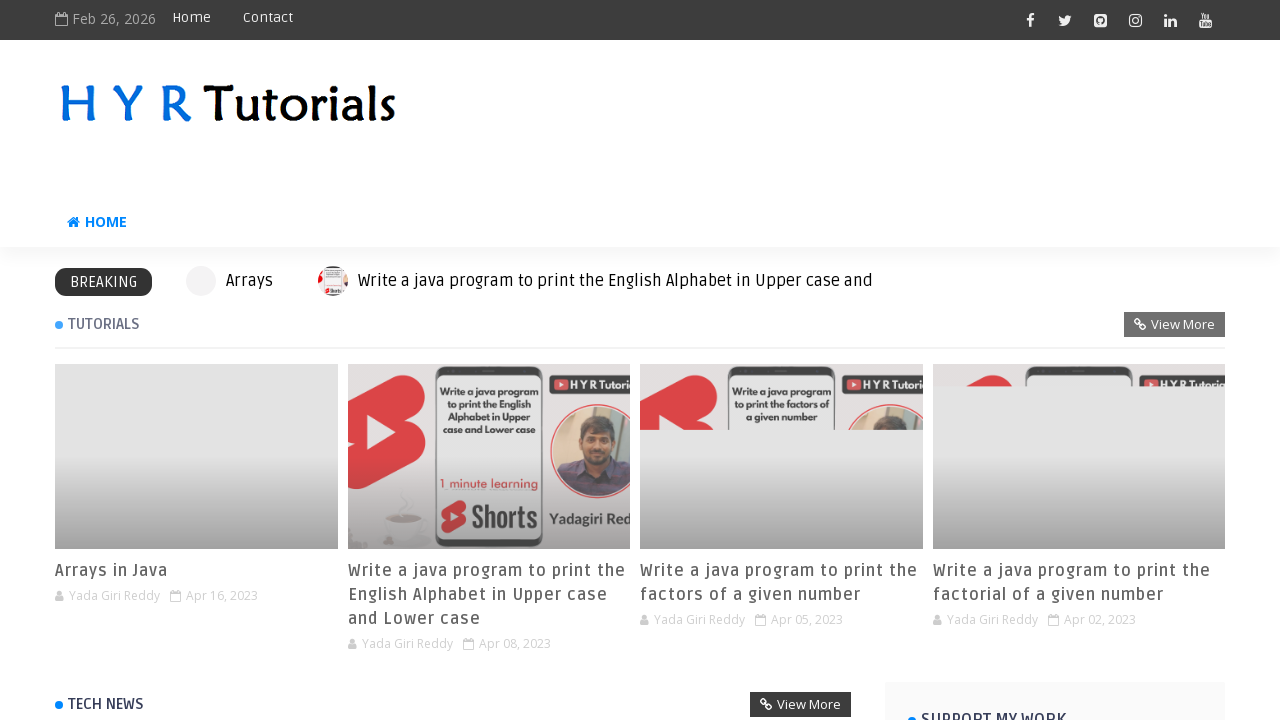

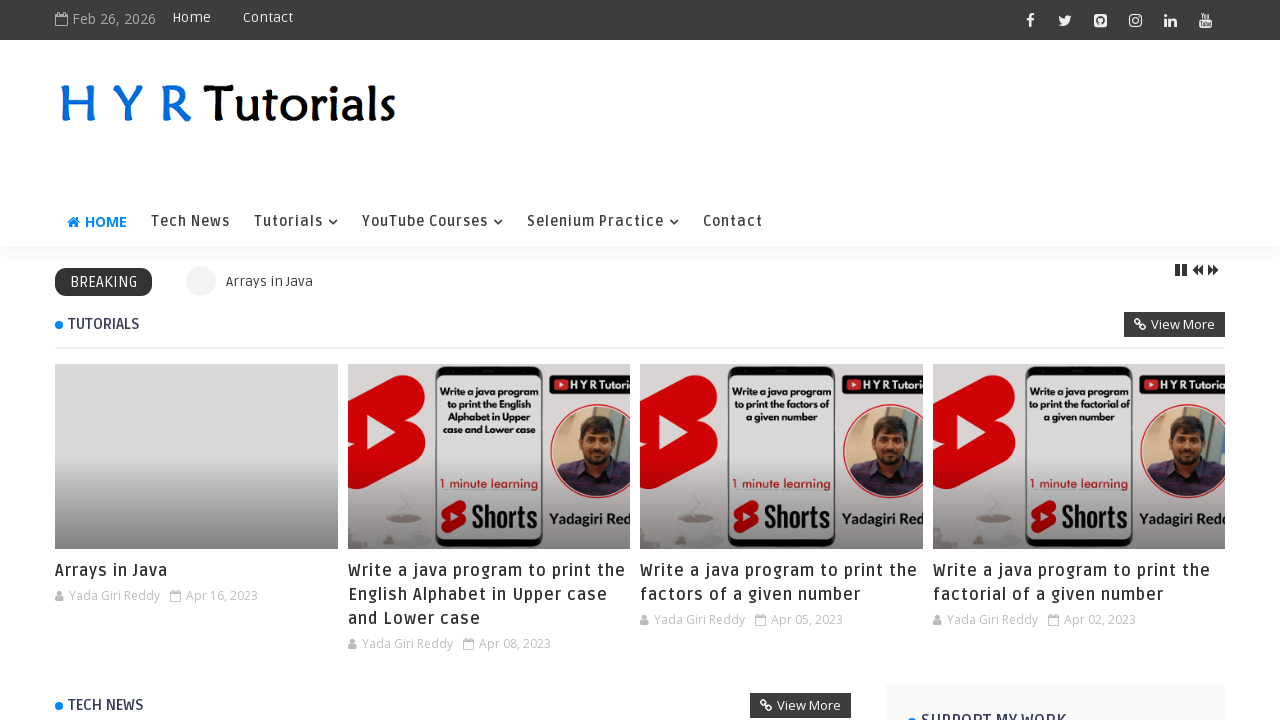